Tests checkbox functionality by clicking a BMW checkbox, verifying it's selected, clicking again to deselect, verifying it's deselected, and confirming there are 3 checkboxes on the page.

Starting URL: https://rahulshettyacademy.com/AutomationPractice/

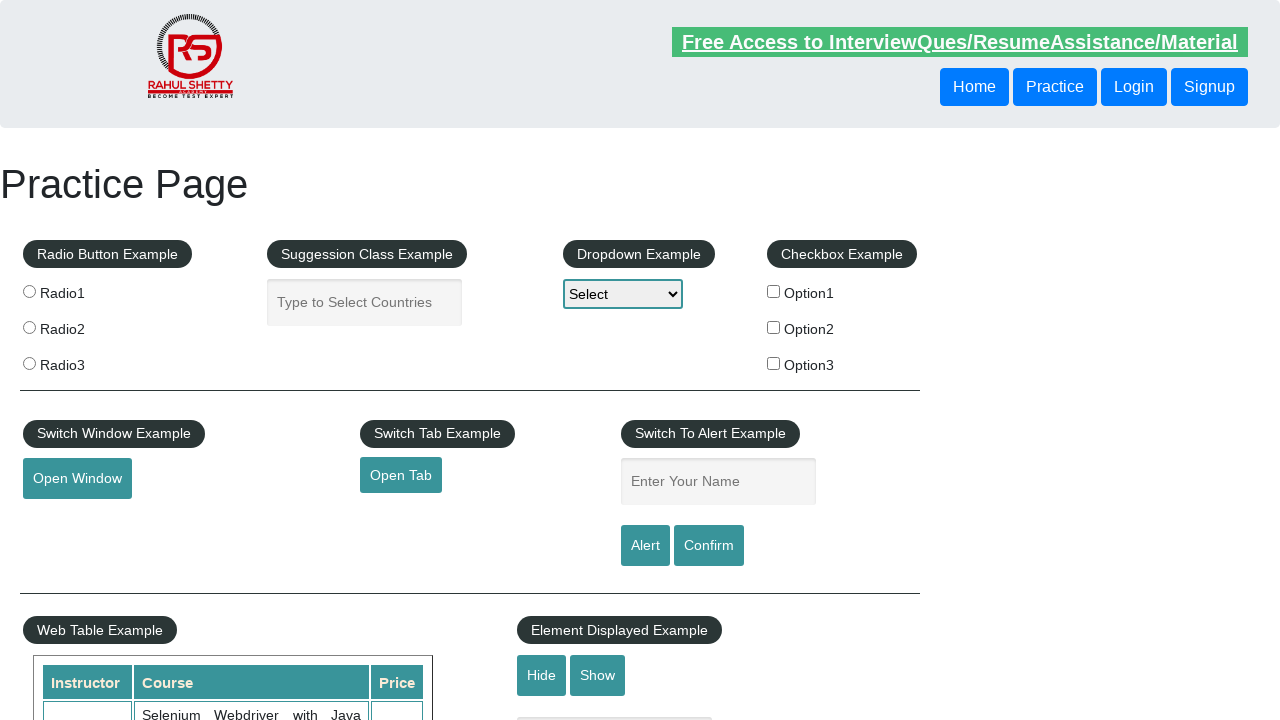

Clicked BMW checkbox to select it at (774, 291) on xpath=//label[@for='bmw']//input[@type='checkbox']
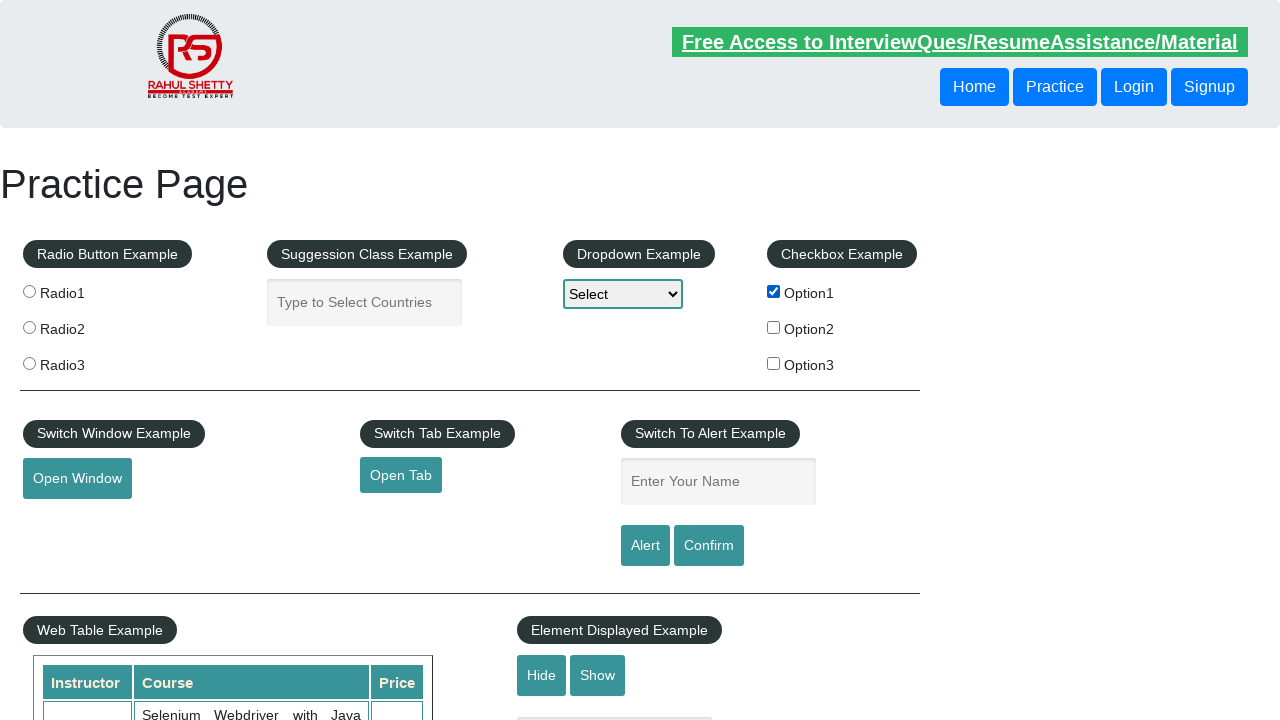

Verified BMW checkbox is selected
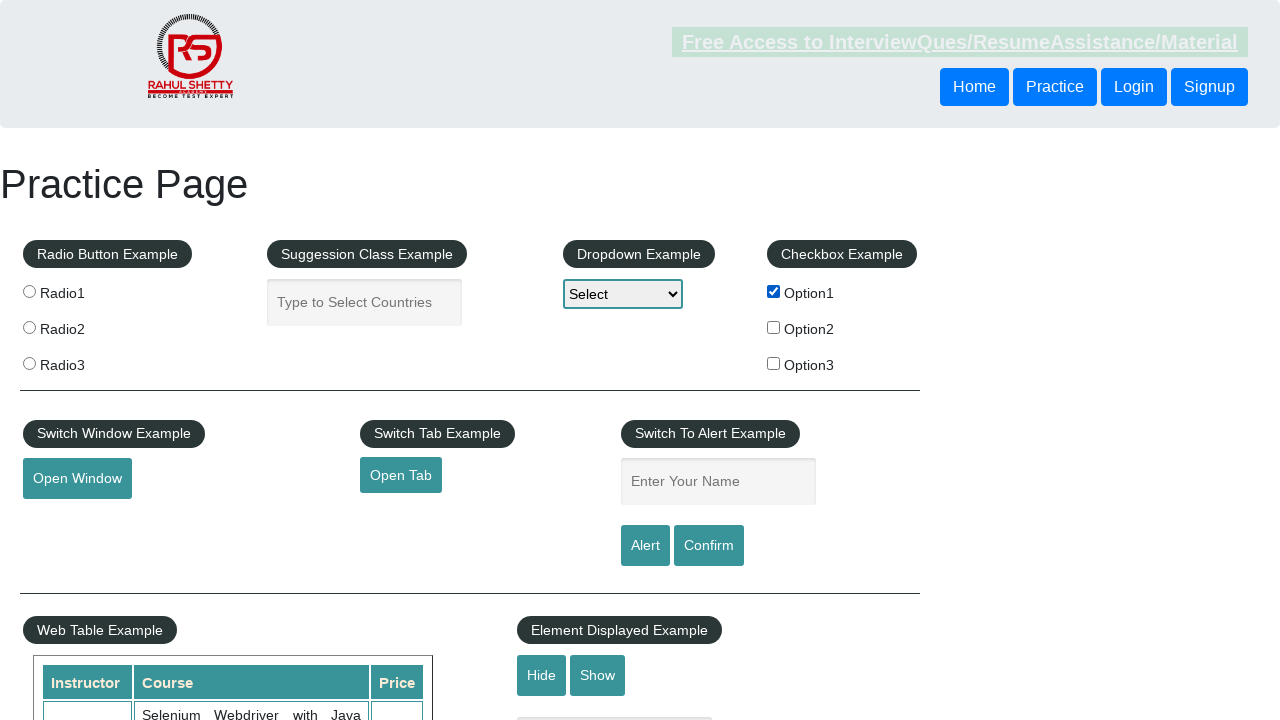

Clicked BMW checkbox to deselect it at (774, 291) on xpath=//label[@for='bmw']//input[@type='checkbox']
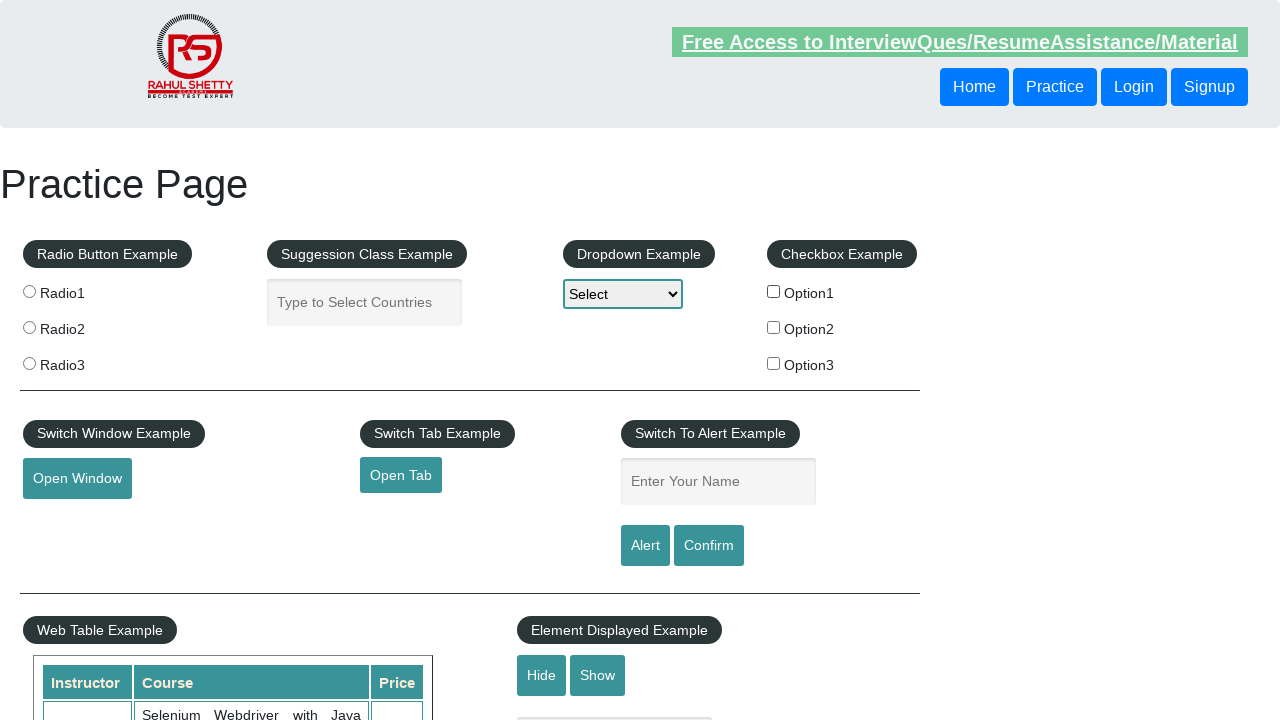

Verified BMW checkbox is deselected
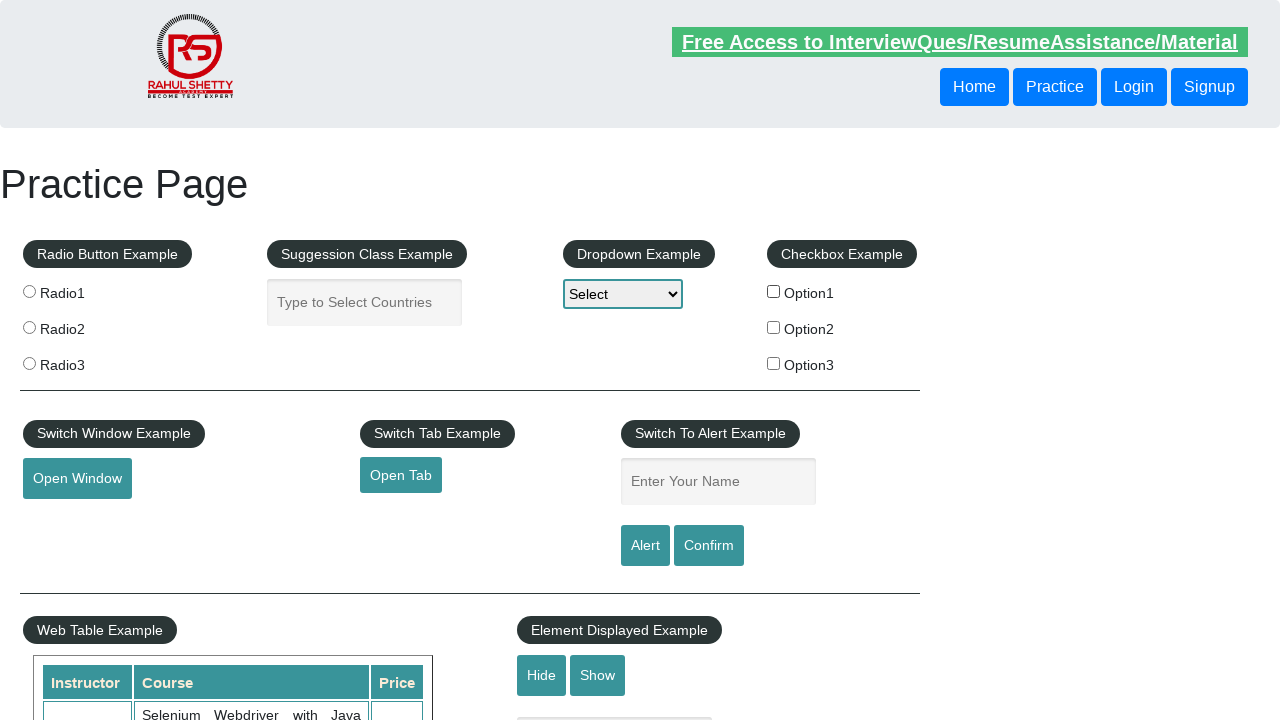

Verified there are 3 checkboxes on the page
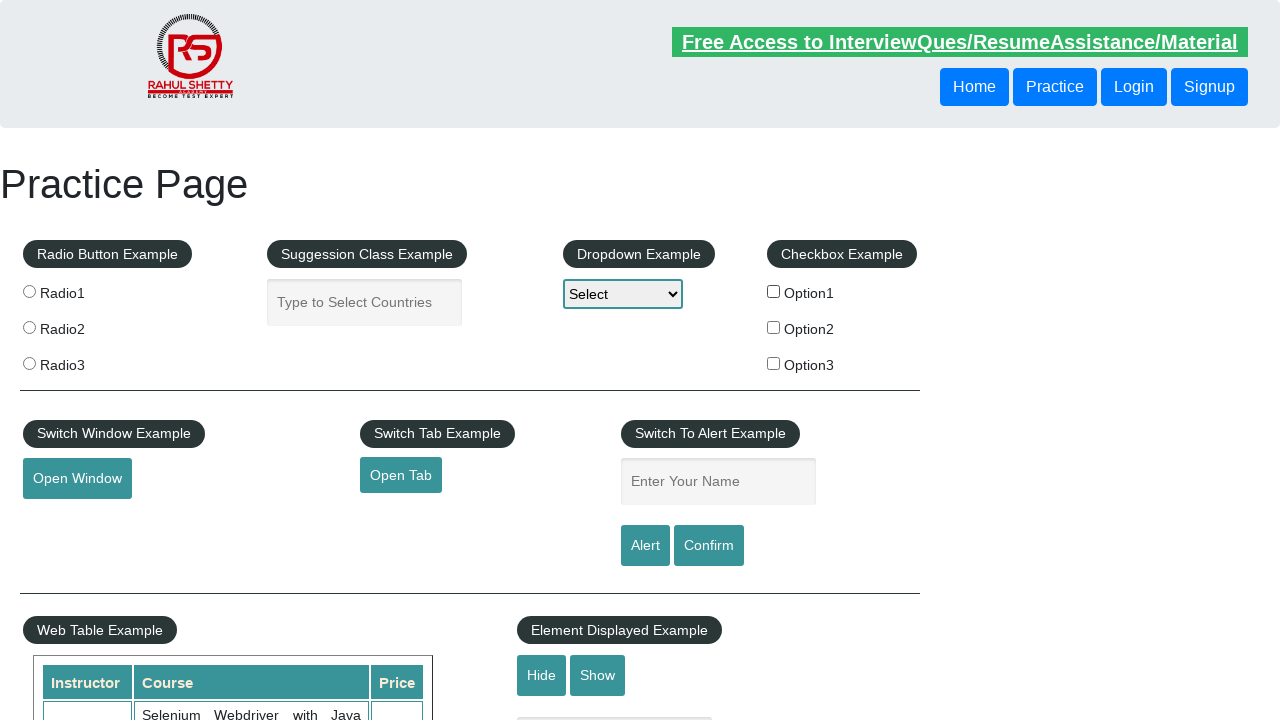

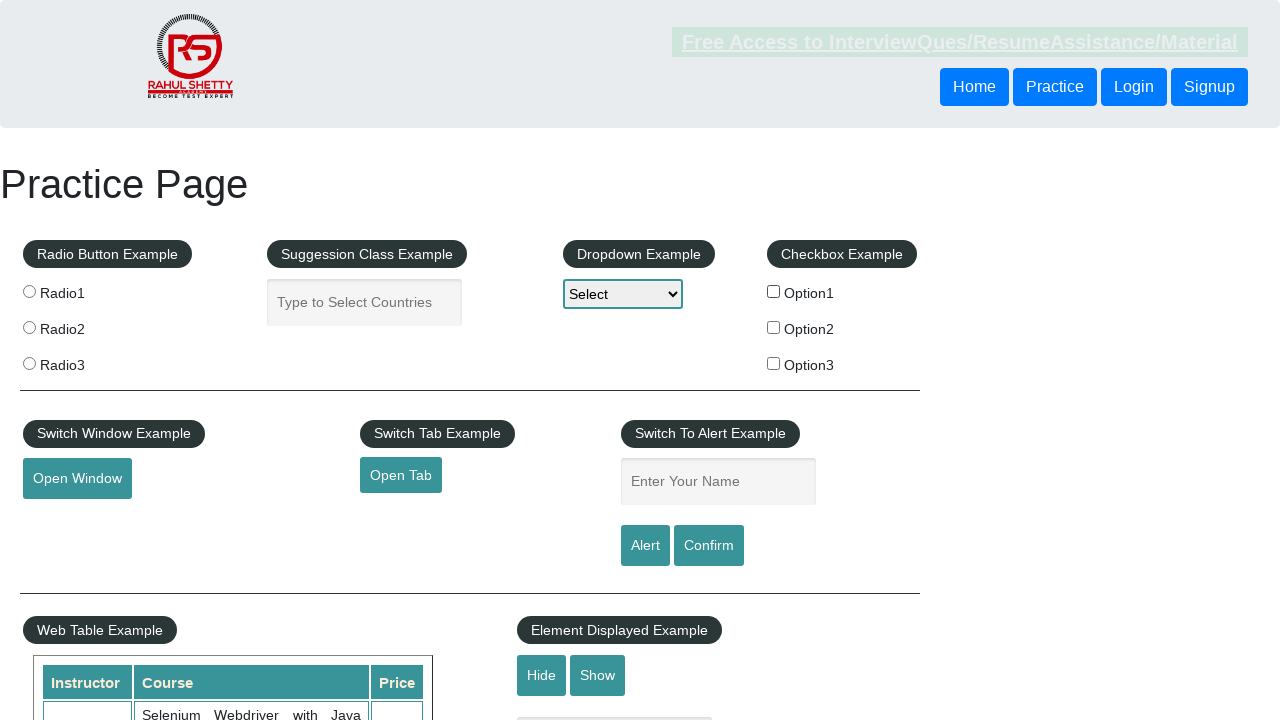